Tests dynamic loading page with an equal timeout setting by clicking the start button and verifying the "Hello World!" text appears

Starting URL: https://automationfc.github.io/dynamic-loading/

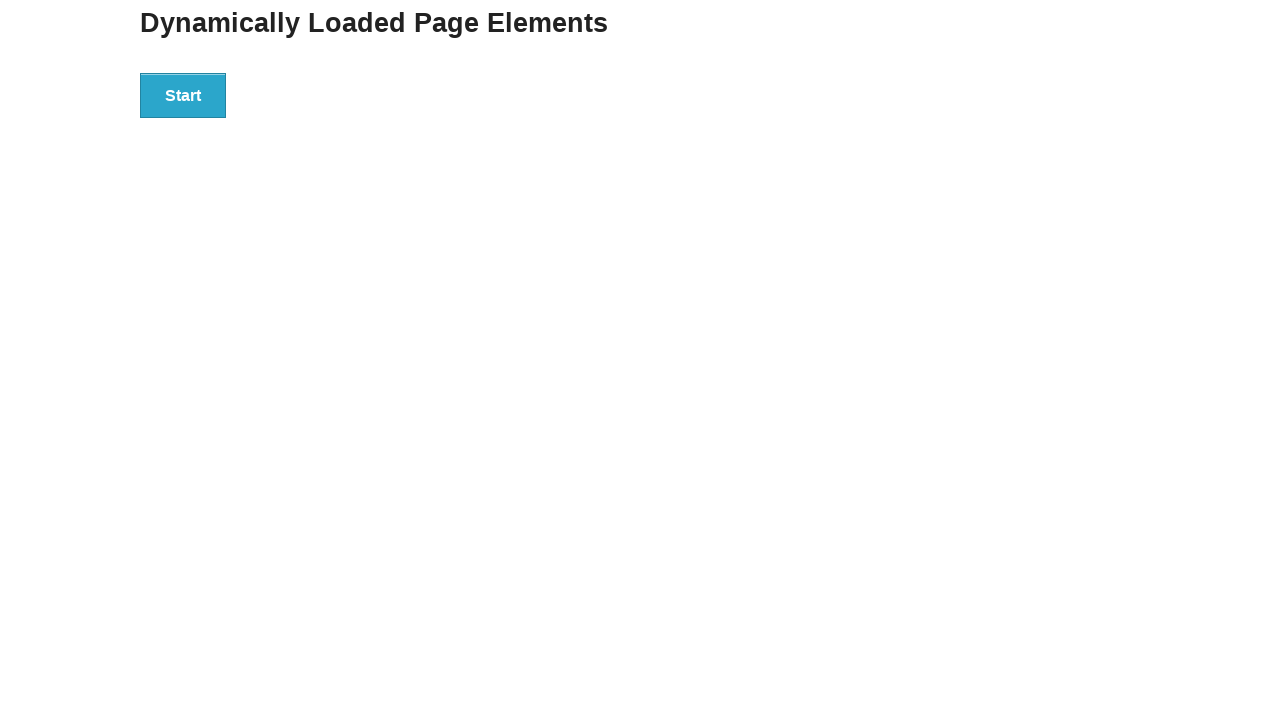

Set default timeout to 10 seconds
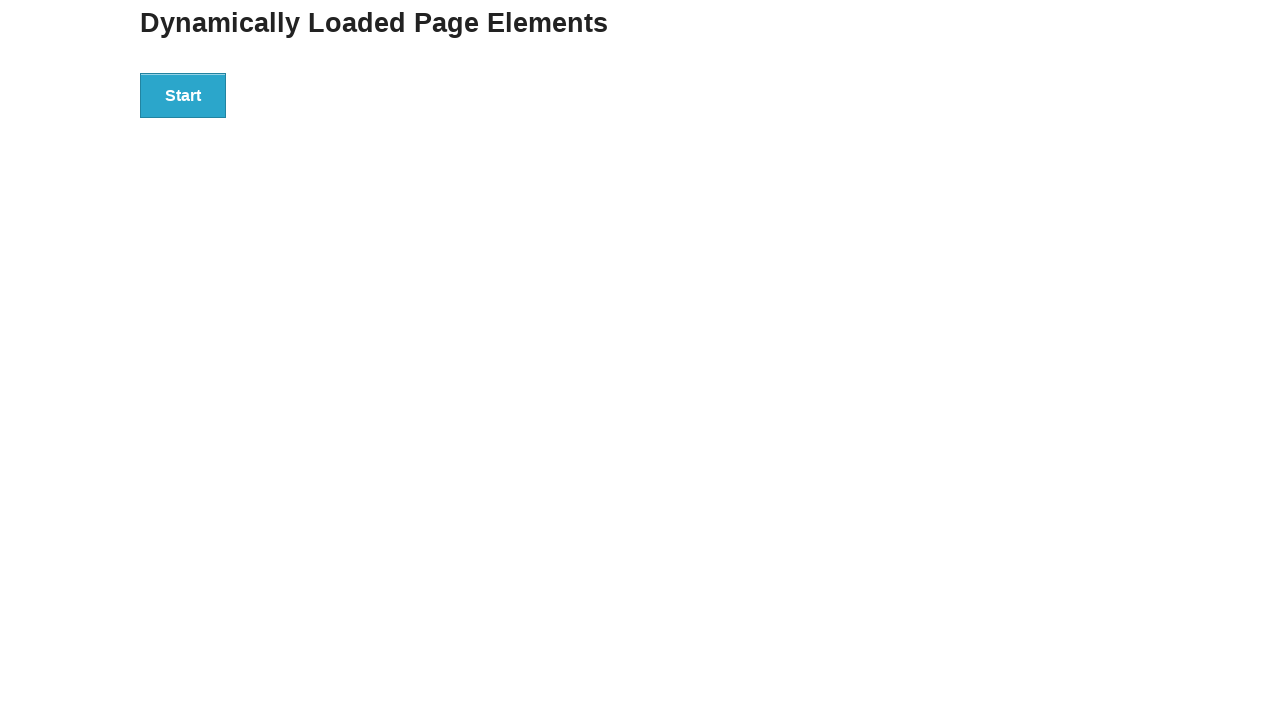

Clicked the start button on dynamic loading page at (183, 95) on div#start > button
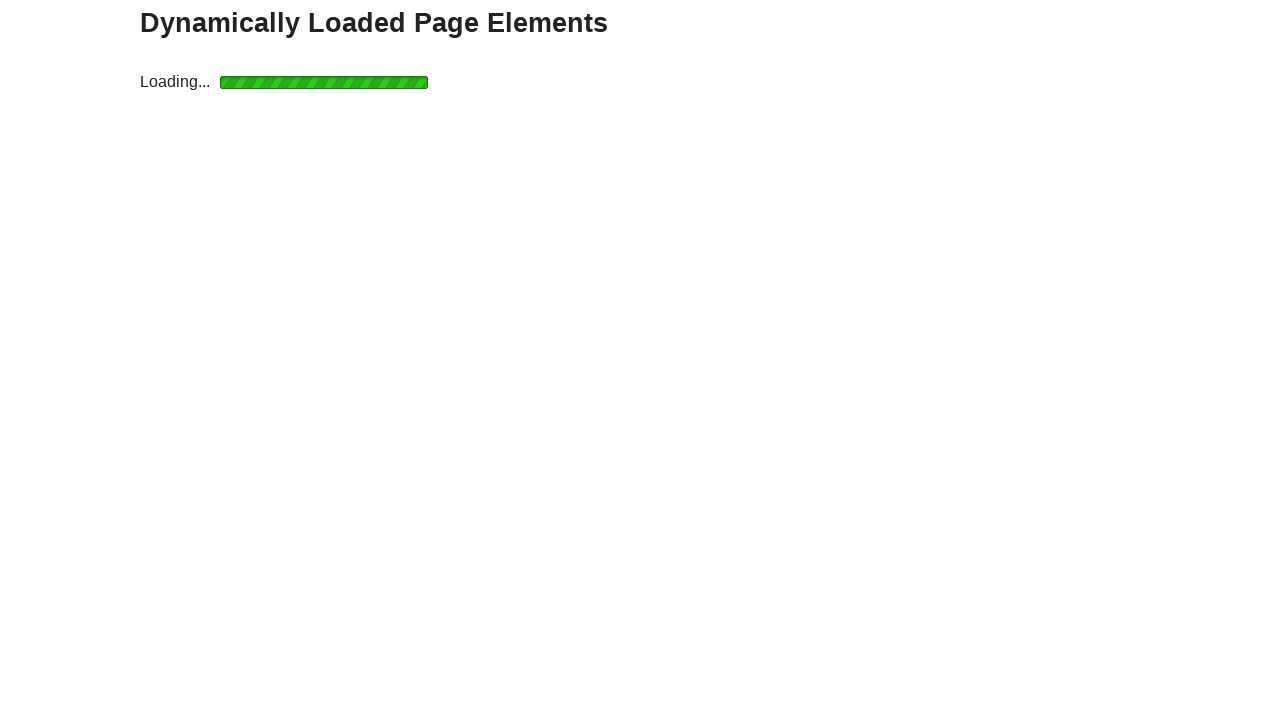

Verified 'Hello World!' text appeared in finish section
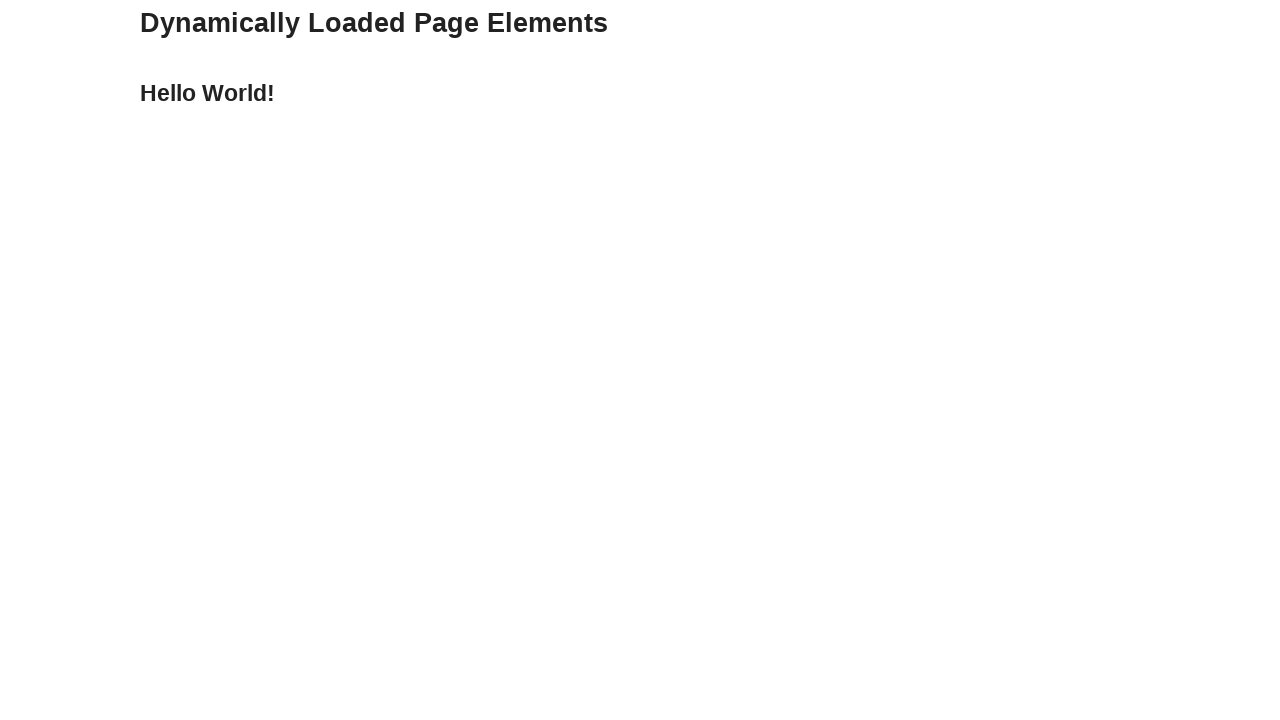

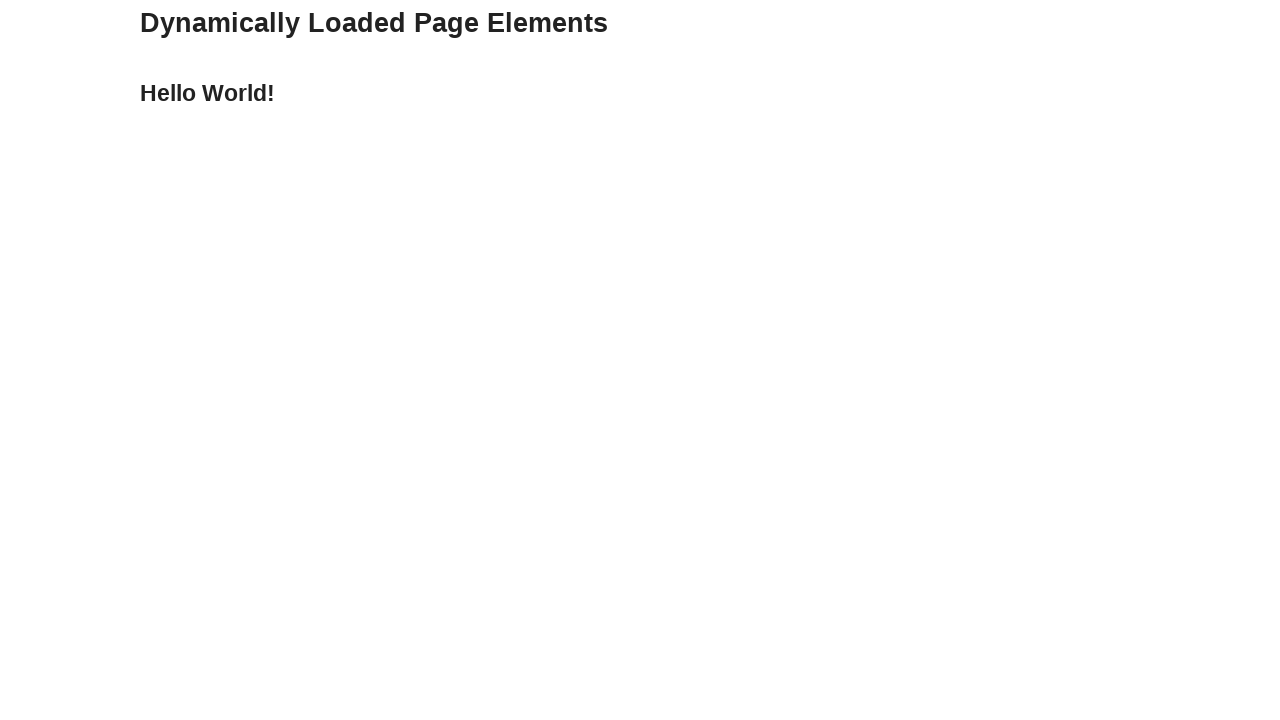